Tests a checkbox functionality by verifying initial unchecked state, clicking it, and confirming it becomes checked

Starting URL: https://rahulshettyacademy.com/dropdownsPractise/

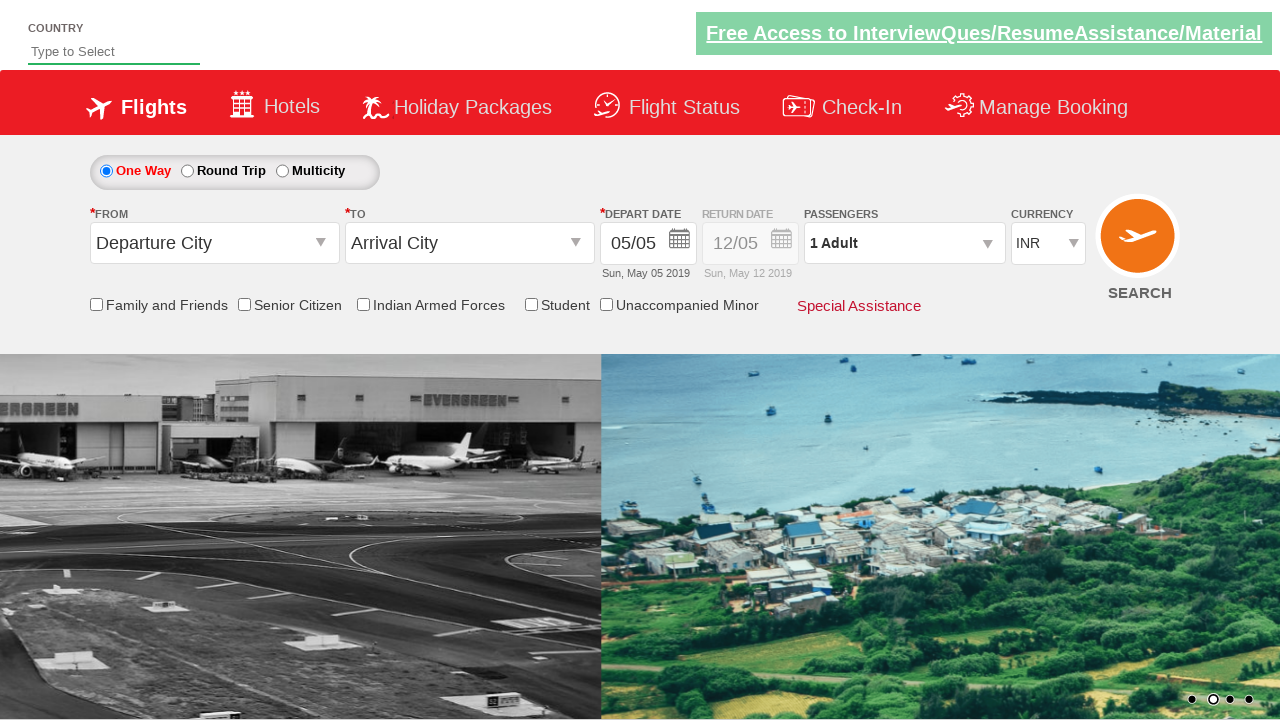

Located Senior Citizen Discount checkbox
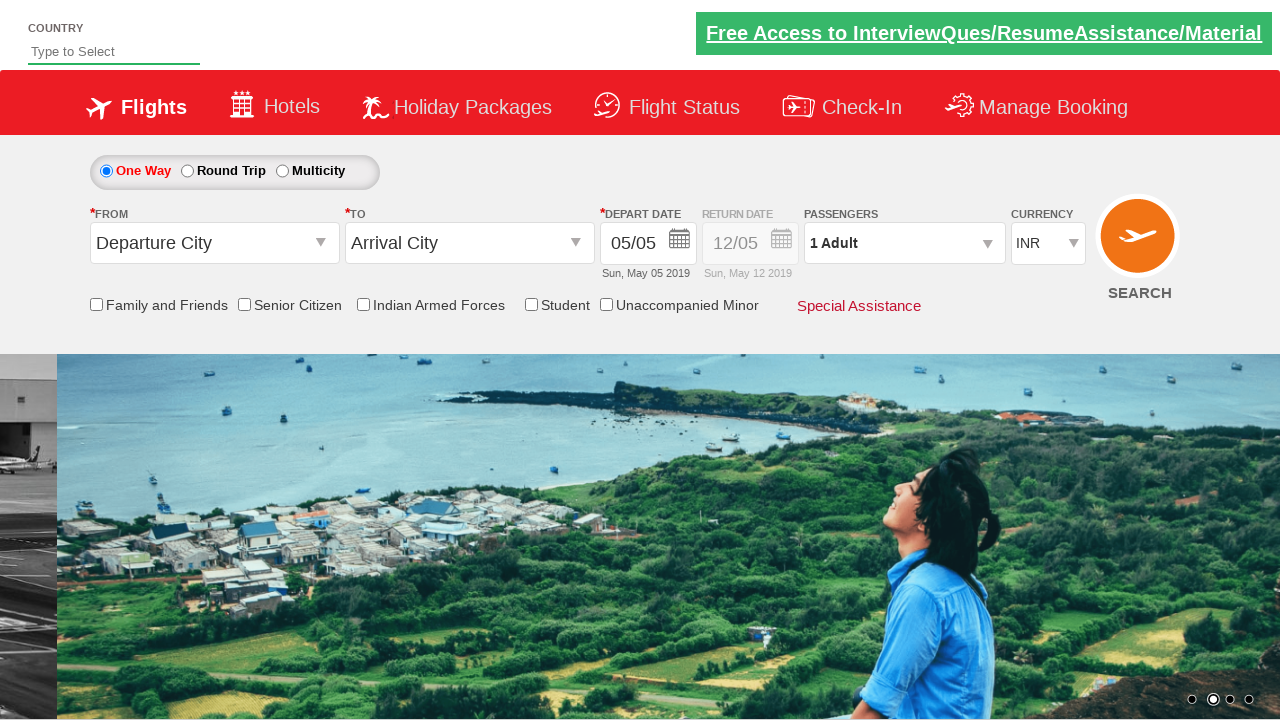

Verified Senior Citizen Discount checkbox is initially unchecked
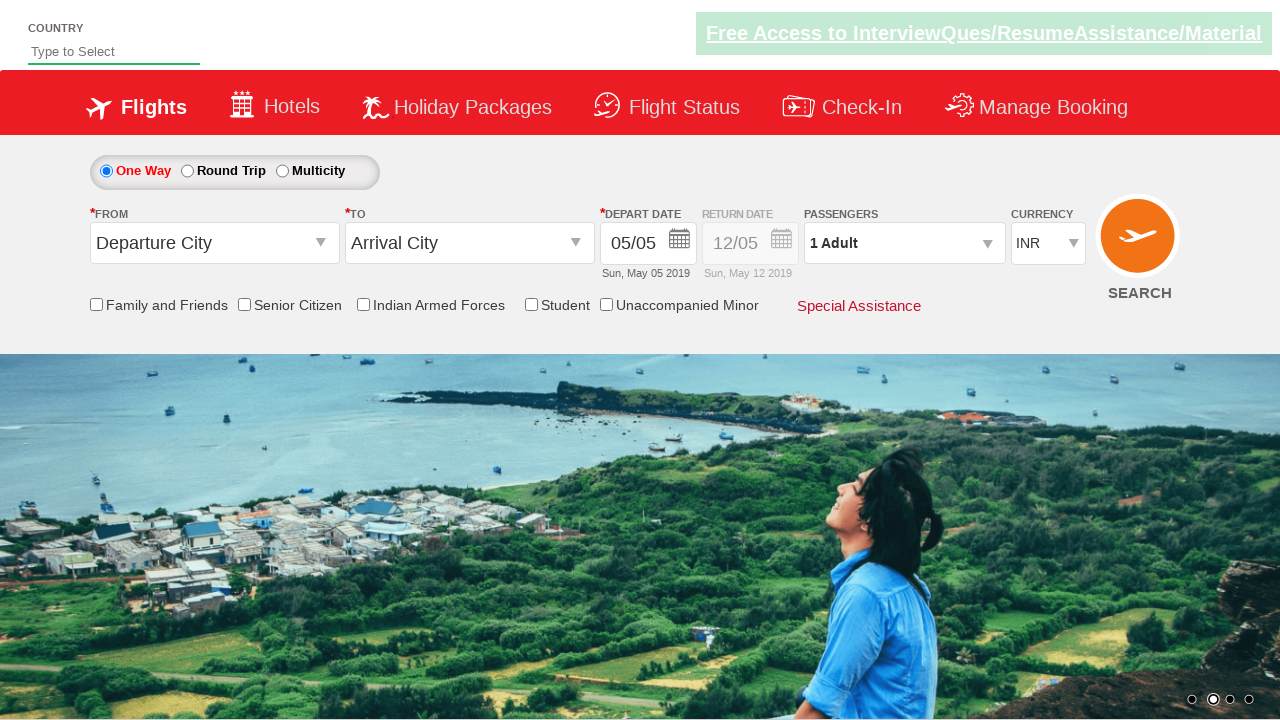

Clicked Senior Citizen Discount checkbox at (244, 304) on input[id*='SeniorCitizenDiscount']
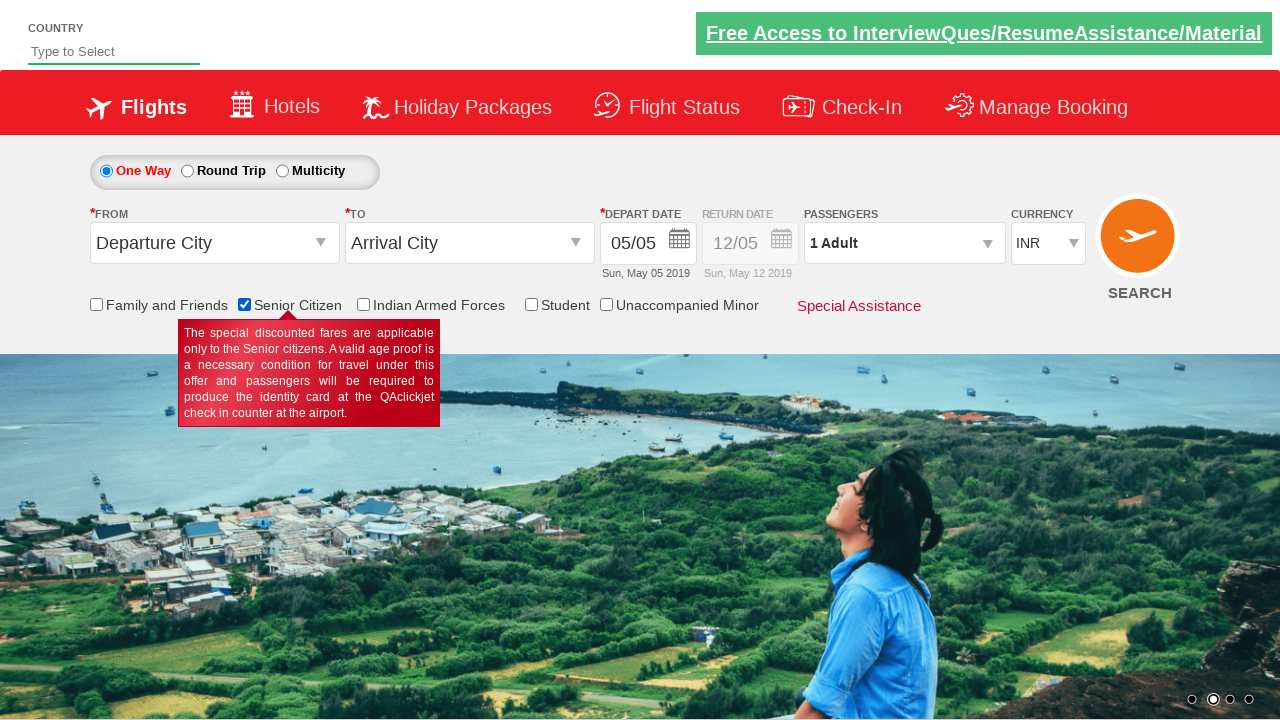

Verified Senior Citizen Discount checkbox is now checked
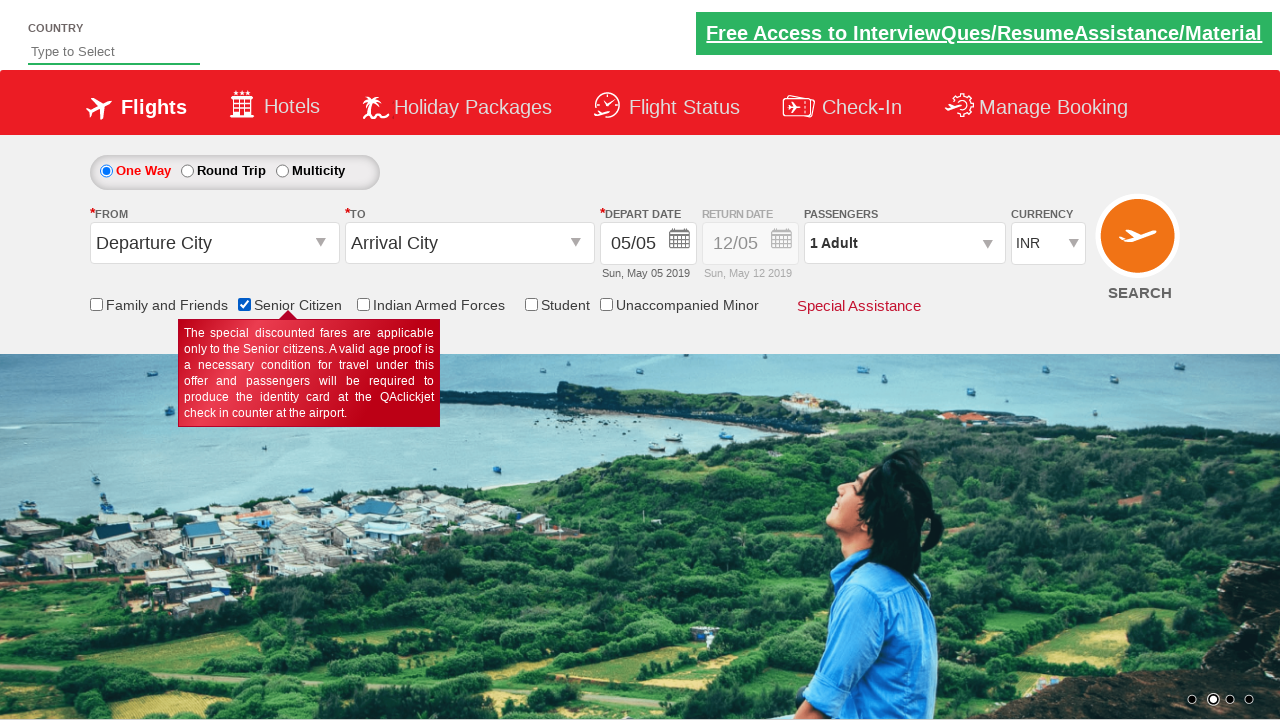

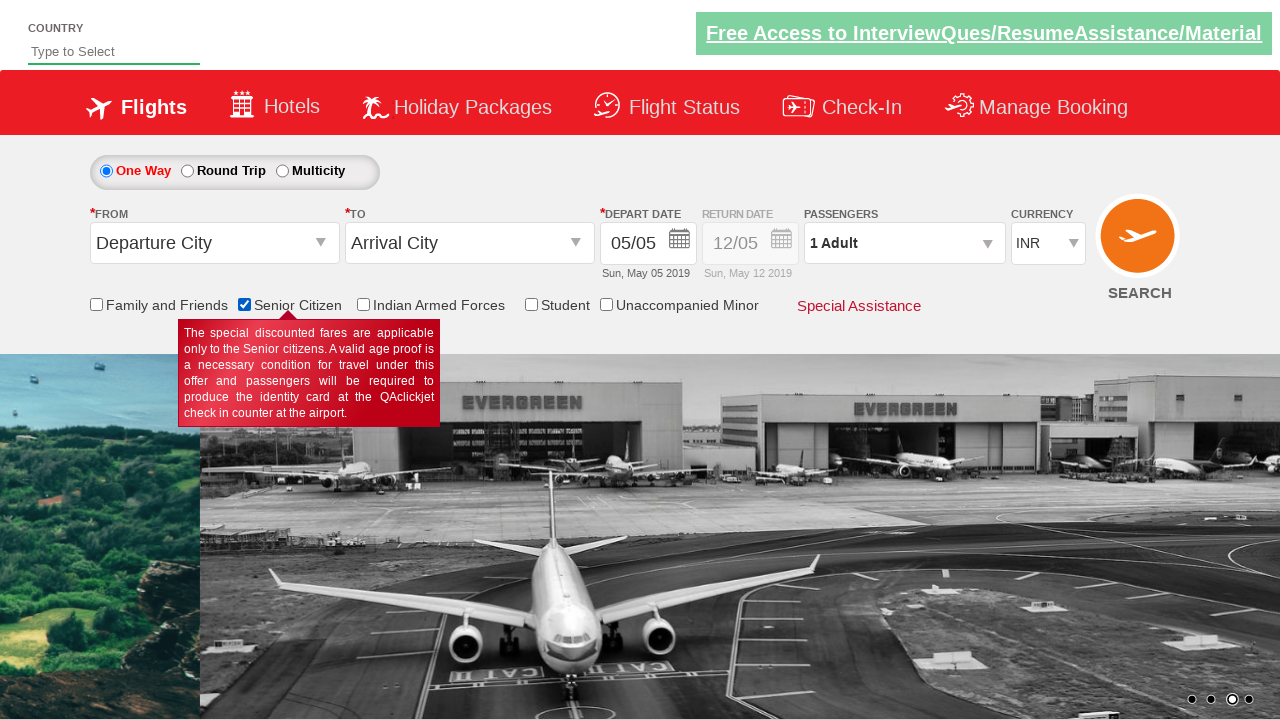